Tests sending keys to an input field using Actions API

Starting URL: https://www.w3schools.com/tags/tryit.asp?filename=tryhtml_input_test

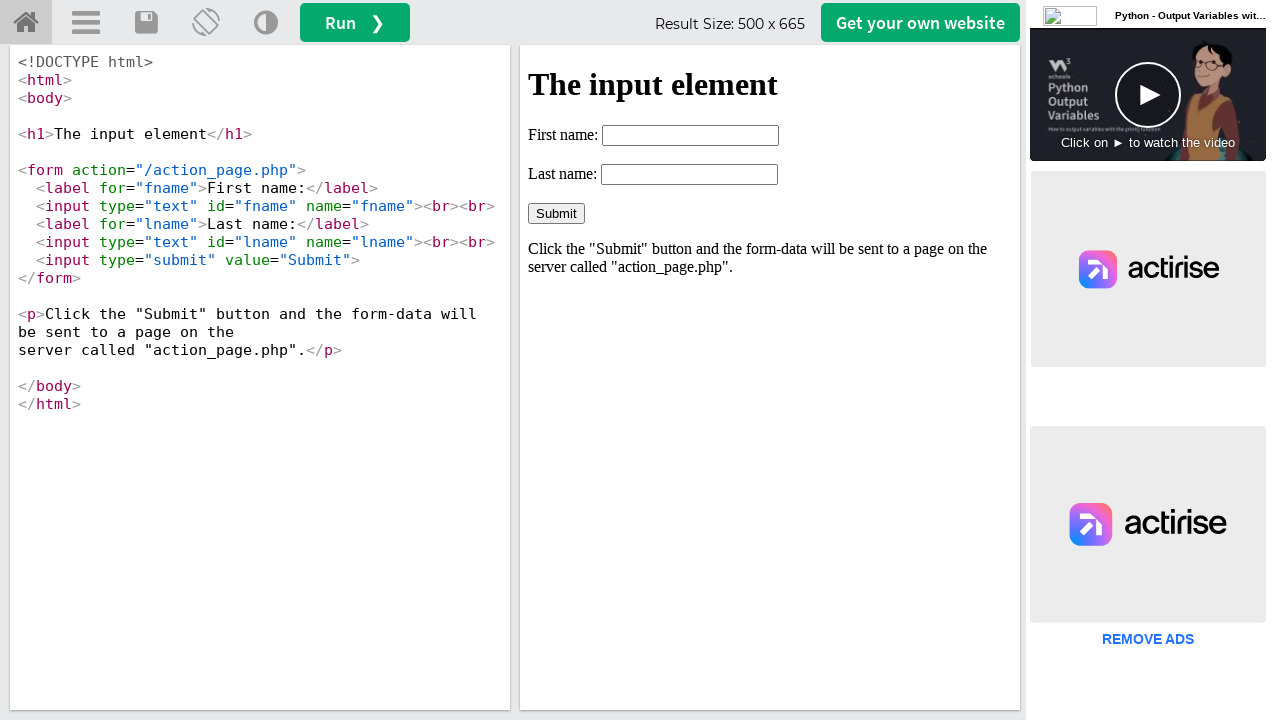

Located iframe with ID 'iframeResult' containing the form
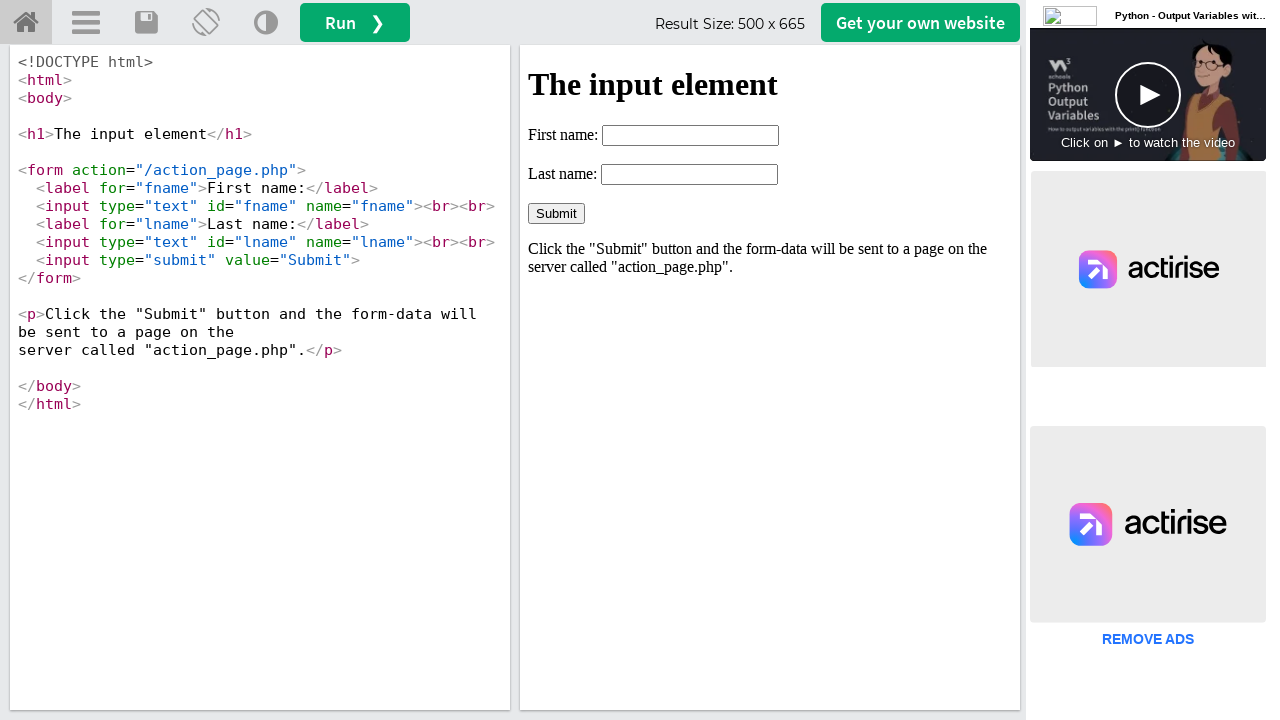

Filled first name input field with 'testing' using Actions API on #iframeResult >> internal:control=enter-frame >> input[name='fname']
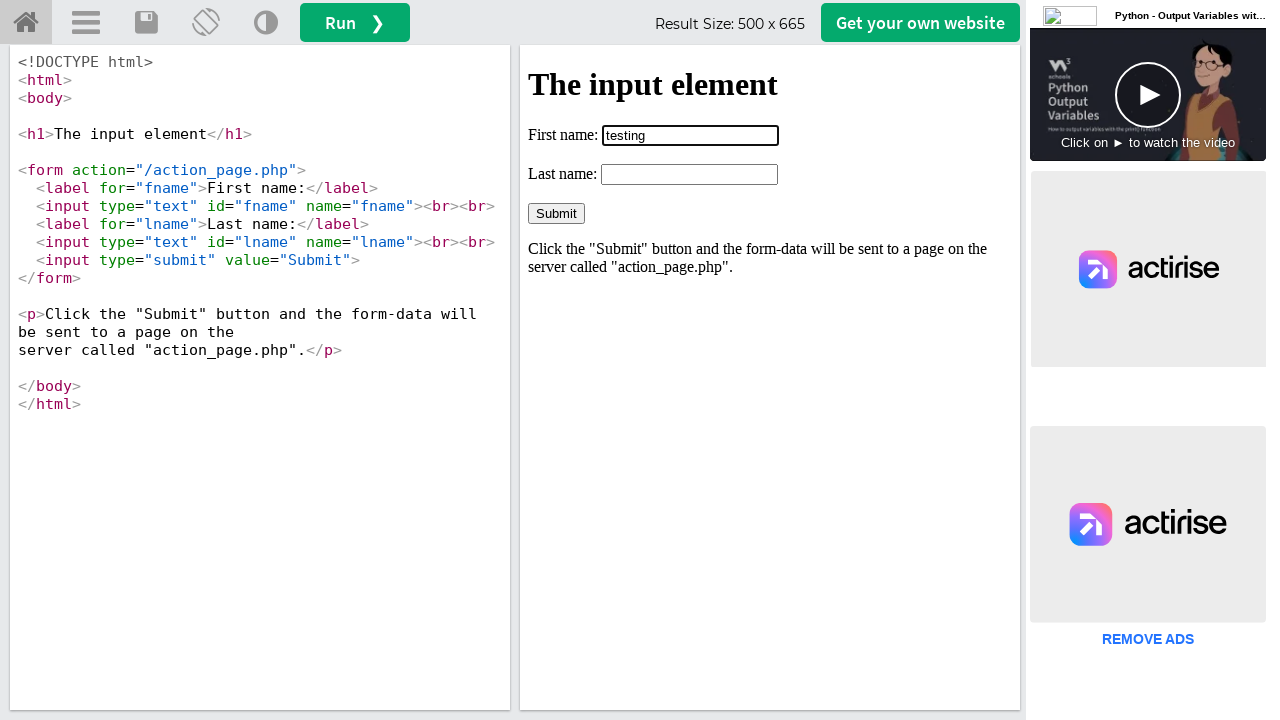

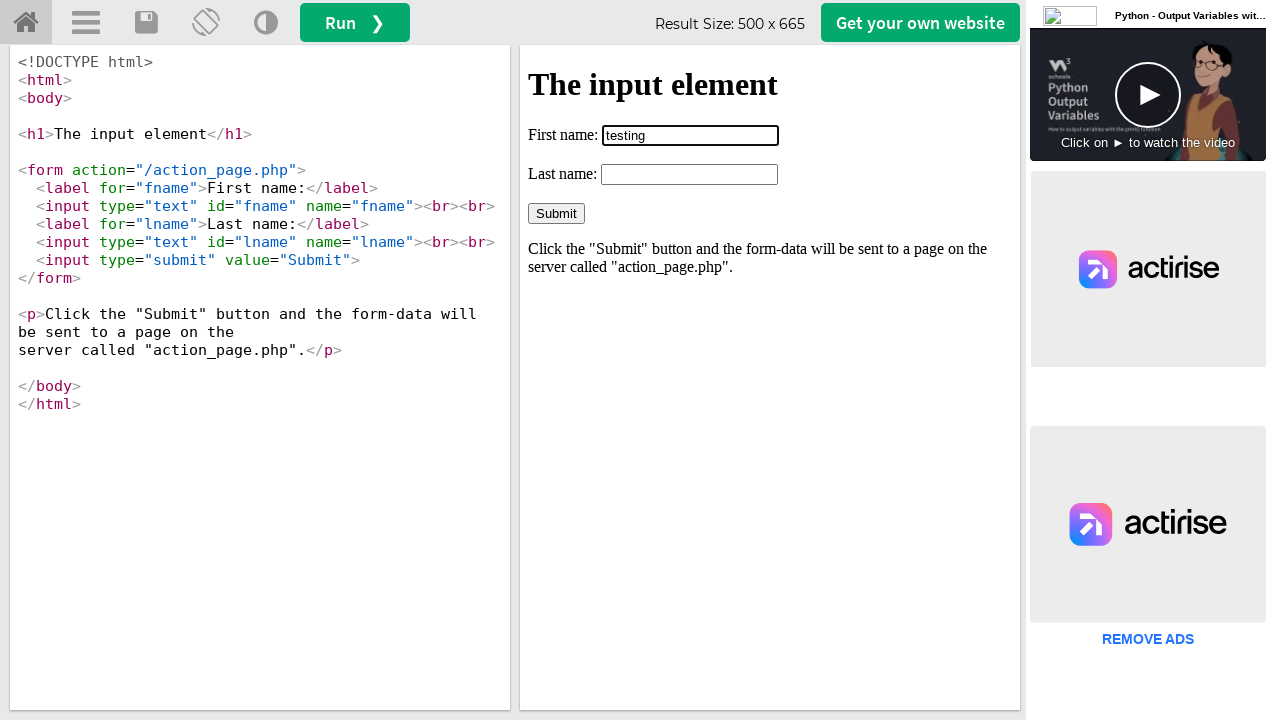